Tests single-select dropdown functionality by selecting different options using various methods (by text, index, and value)

Starting URL: https://omayo.blogspot.com/

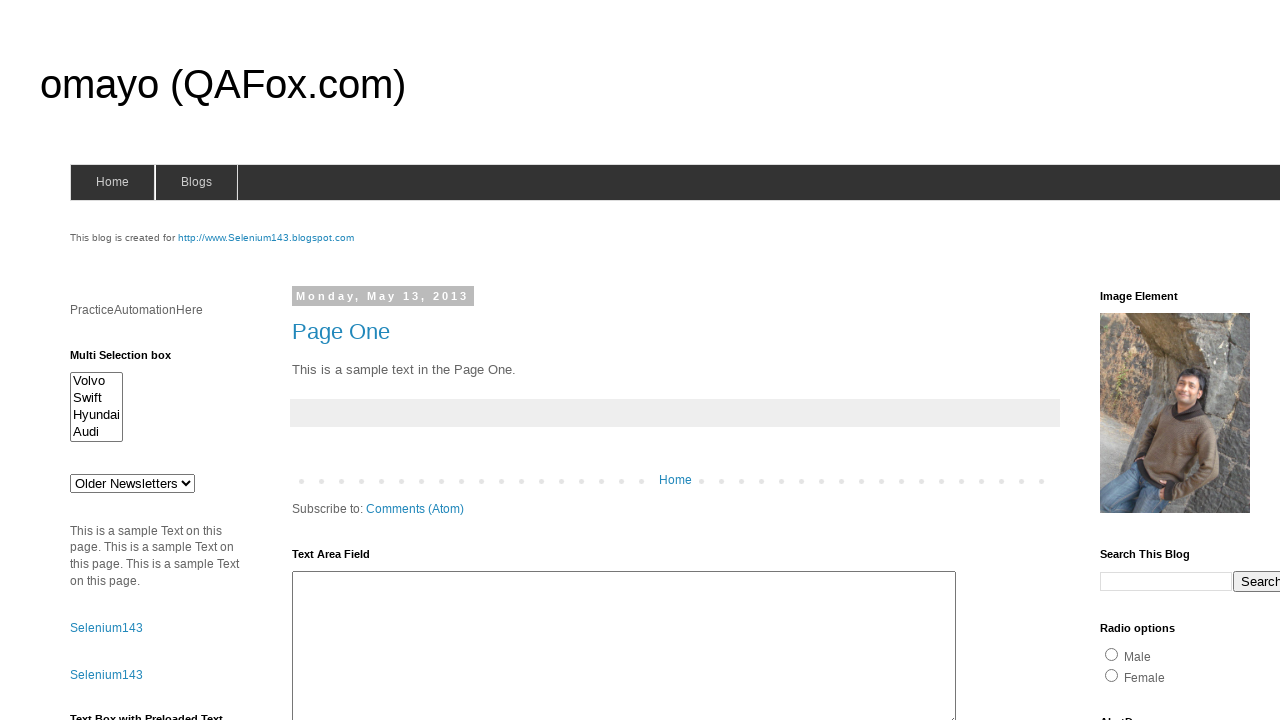

Selected dropdown option 'doc 4' by label on select#drop1
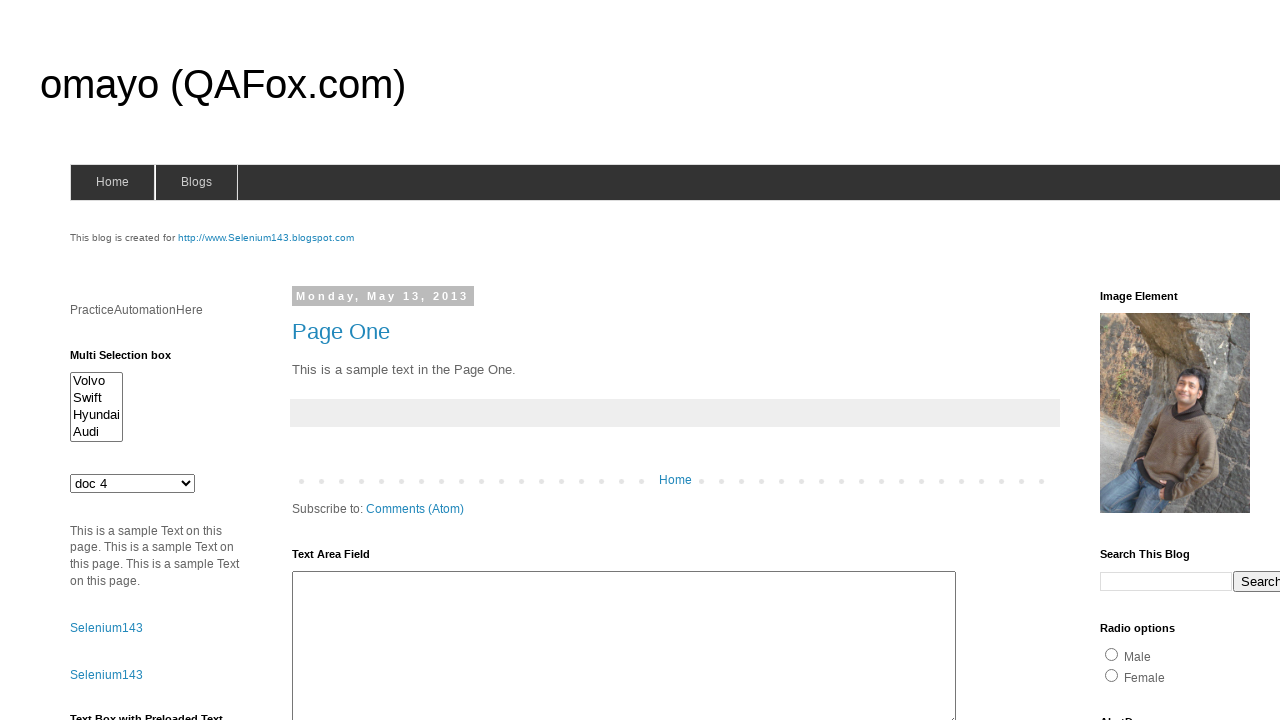

Waited 3 seconds for dropdown to stabilize
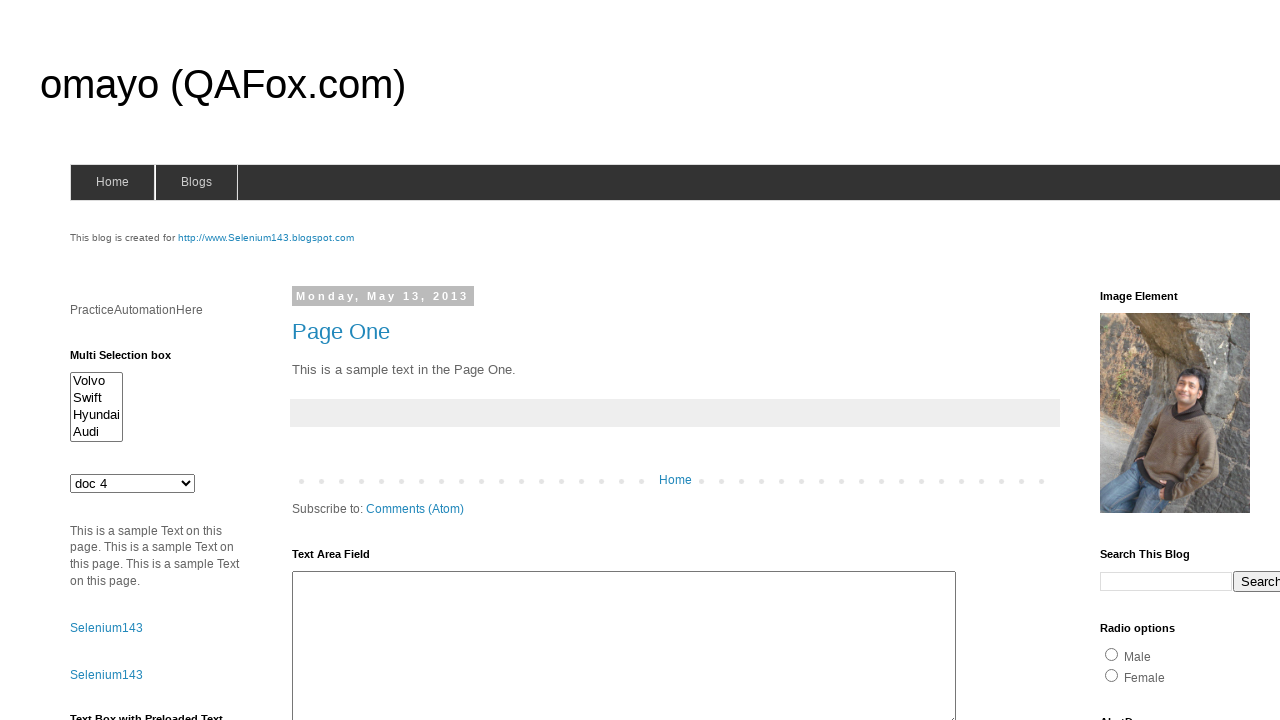

Selected dropdown option at index 2 on select#drop1
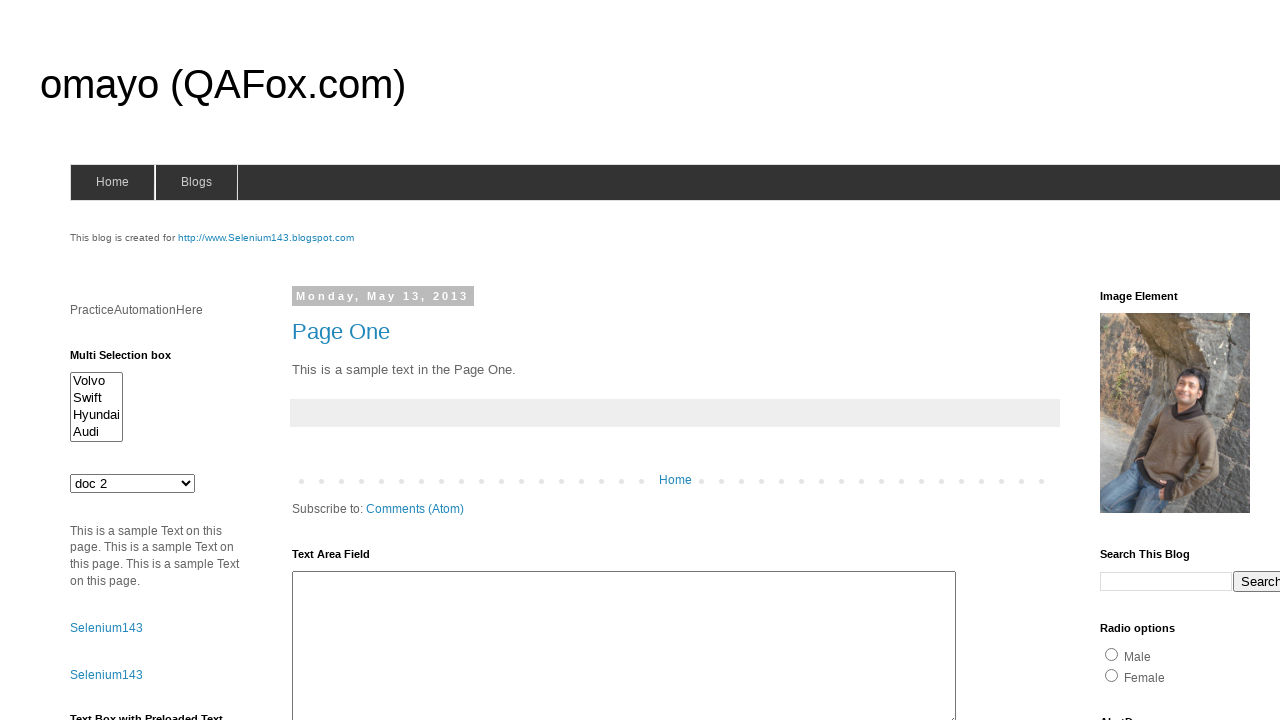

Waited 3 seconds for dropdown to stabilize
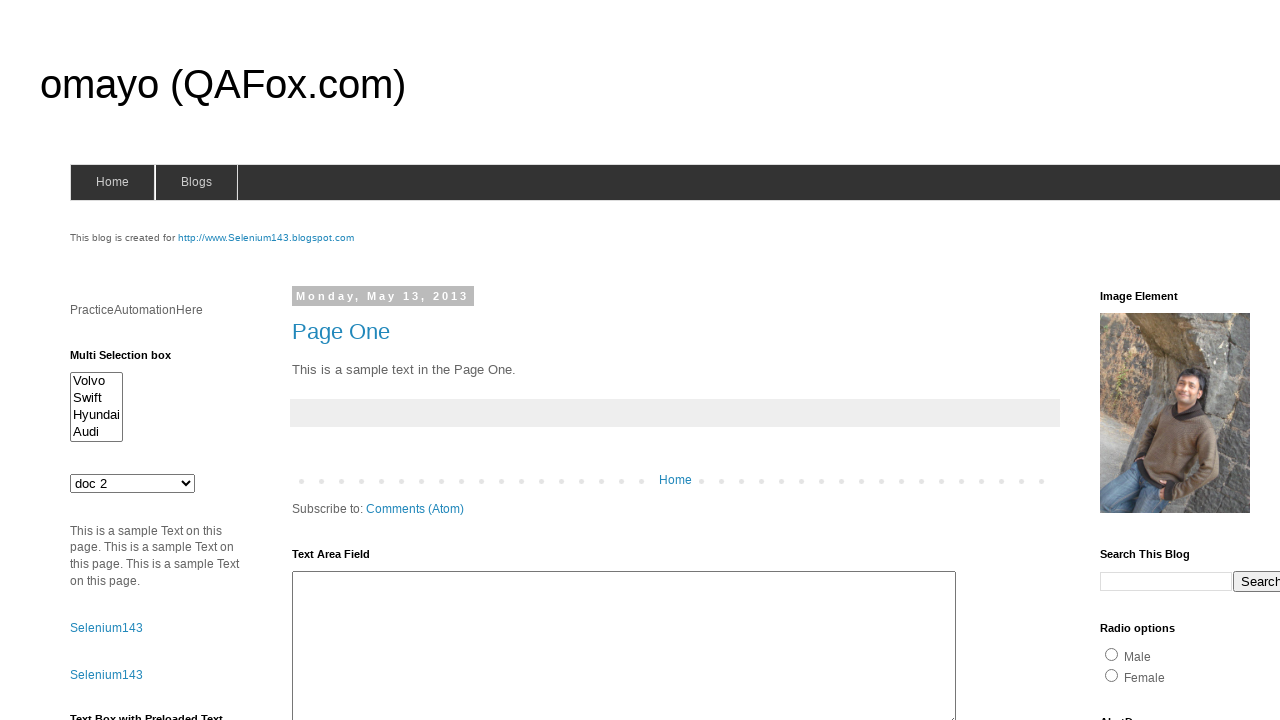

Selected dropdown option with value 'ghi' on select#drop1
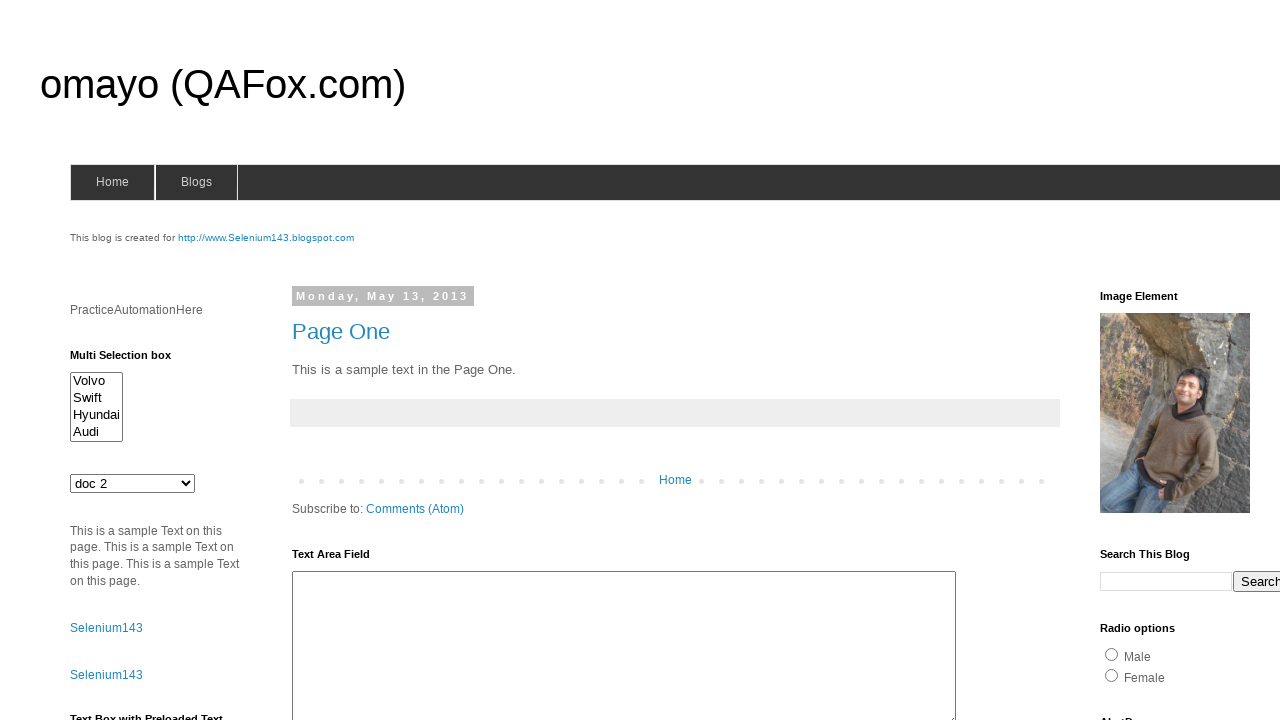

Waited 3 seconds for dropdown to stabilize
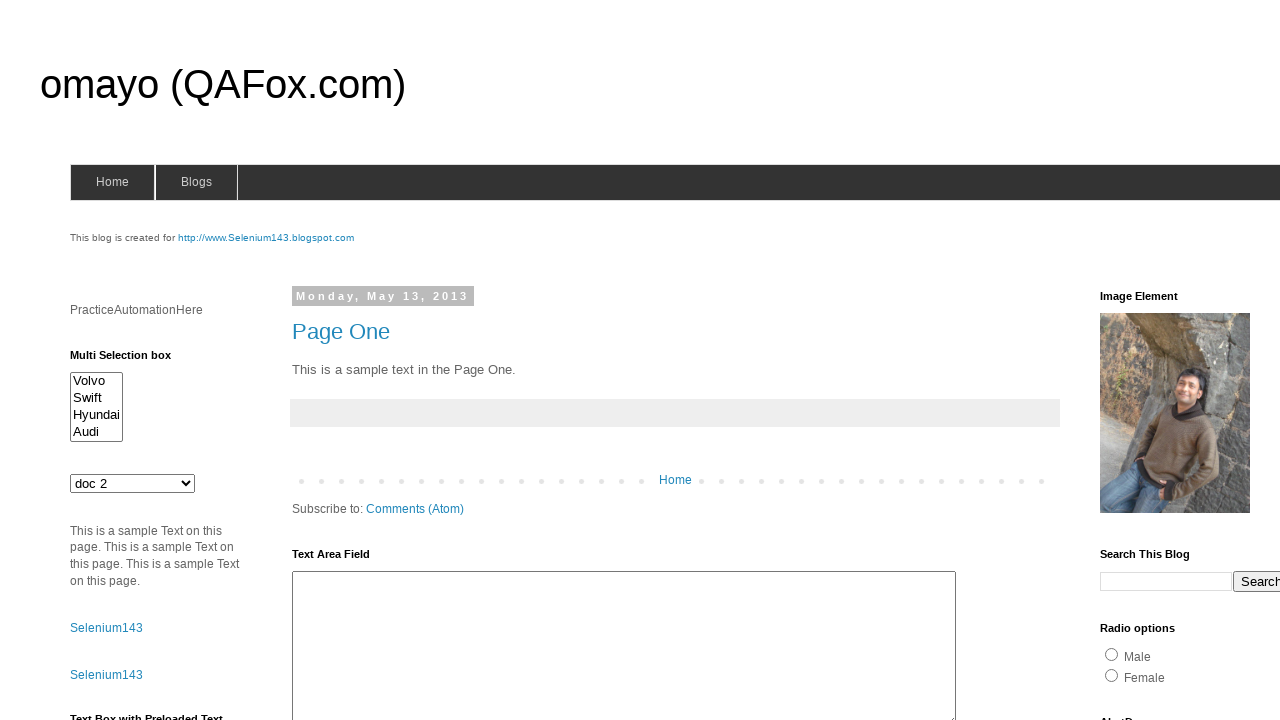

Selected dropdown option 'doc 3' by label on select#drop1
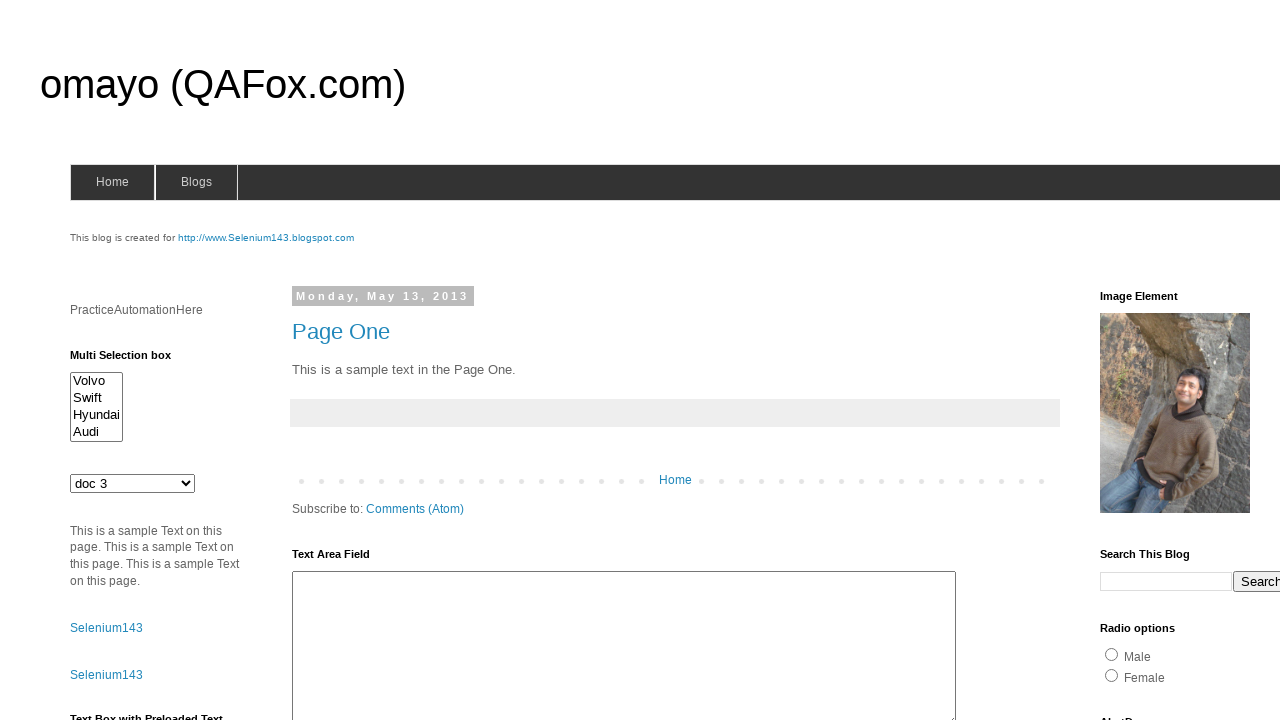

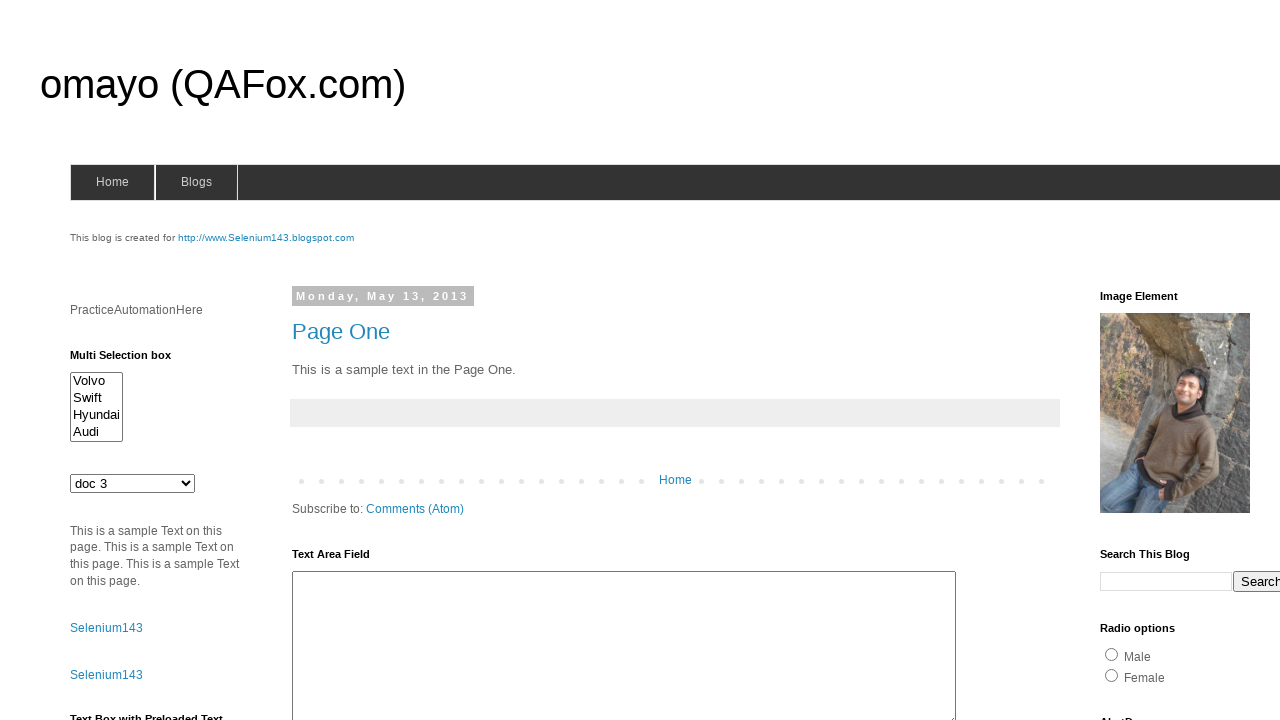